Tests dynamic loading functionality by clicking a Start button and waiting for dynamically loaded content to appear

Starting URL: https://the-internet.herokuapp.com/dynamic_loading/1

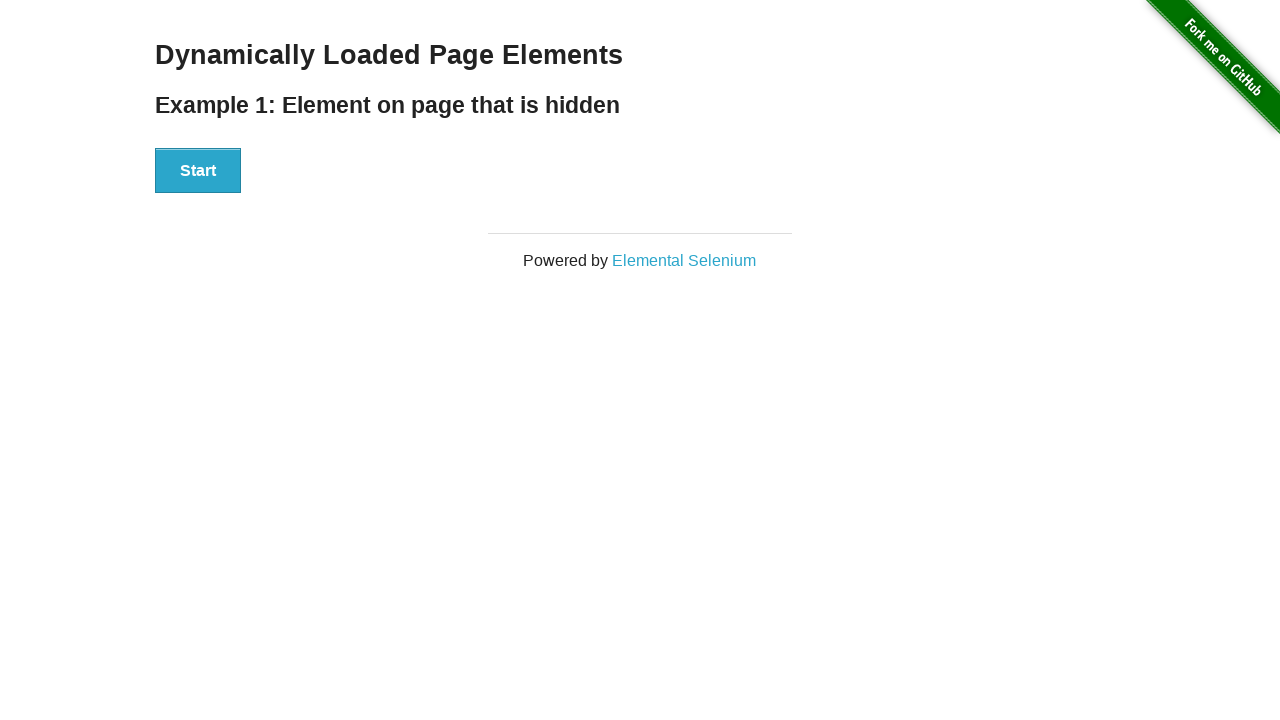

Clicked Start button to trigger dynamic loading at (198, 171) on xpath=//button[normalize-space()='Start']
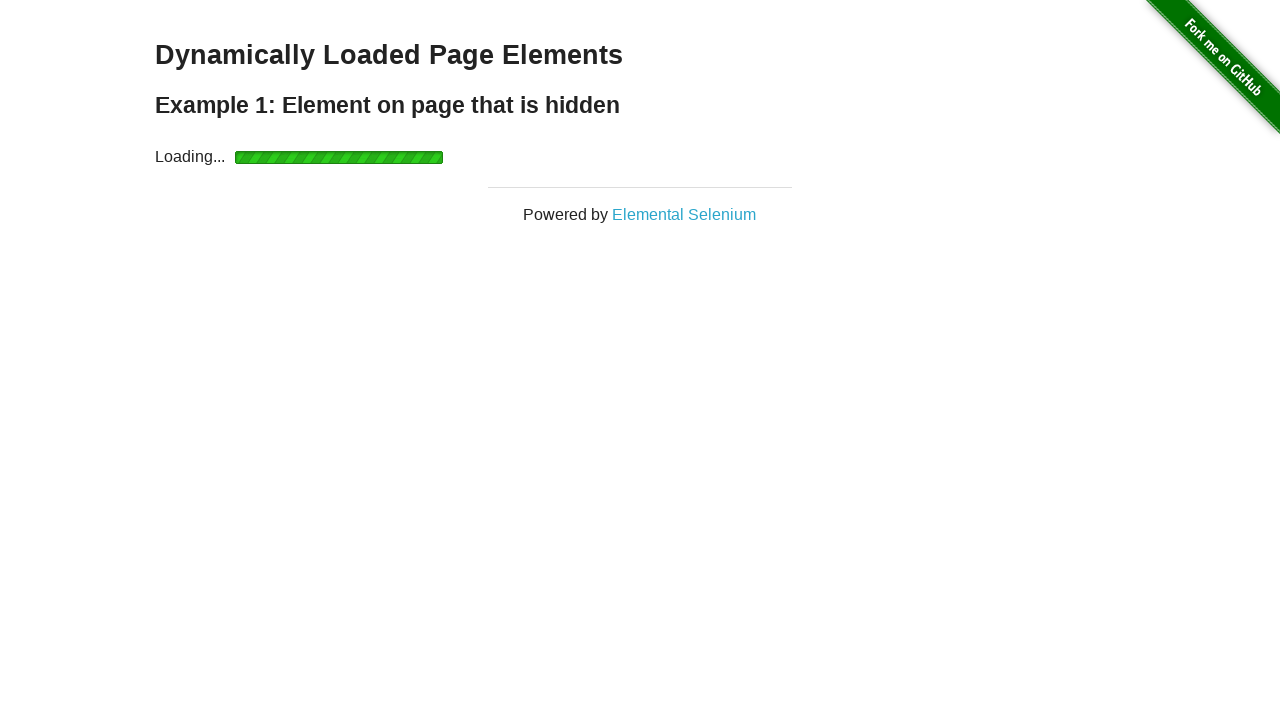

Dynamically loaded content with #finish selector became visible
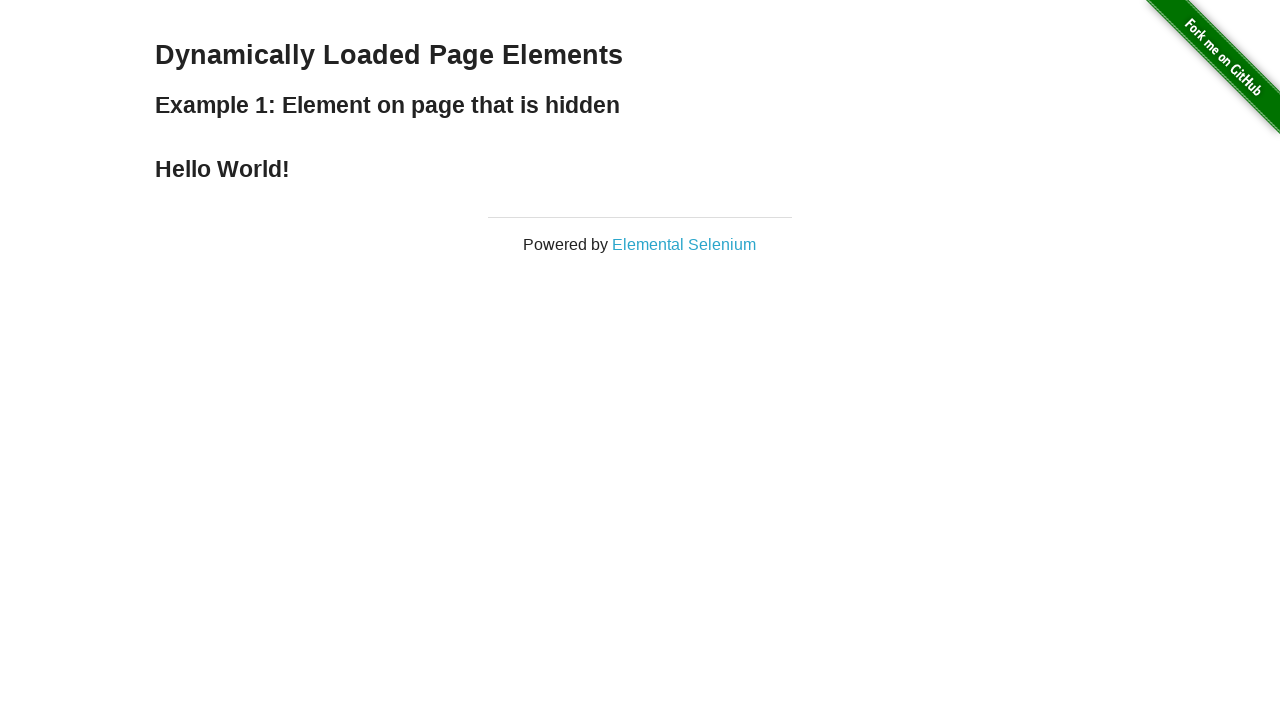

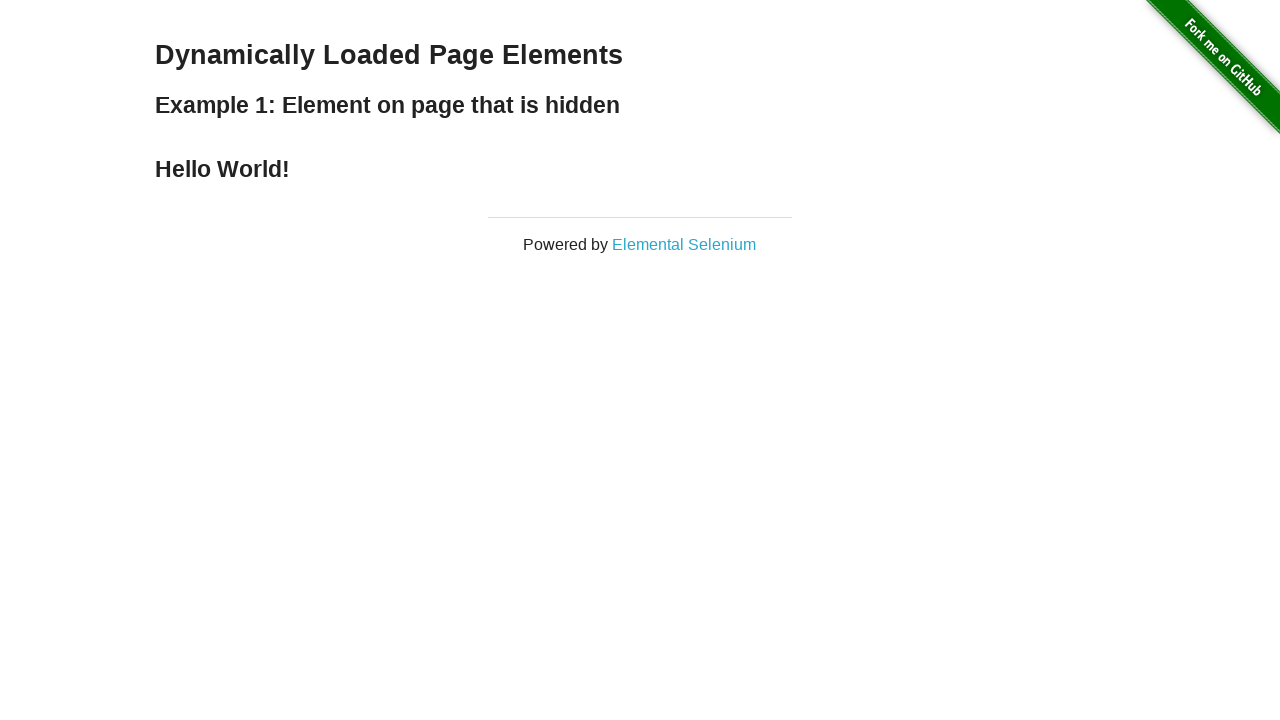